Tests dynamic controls by adding/removing a checkbox and verifying UI state changes

Starting URL: https://the-internet.herokuapp.com/dynamic_controls

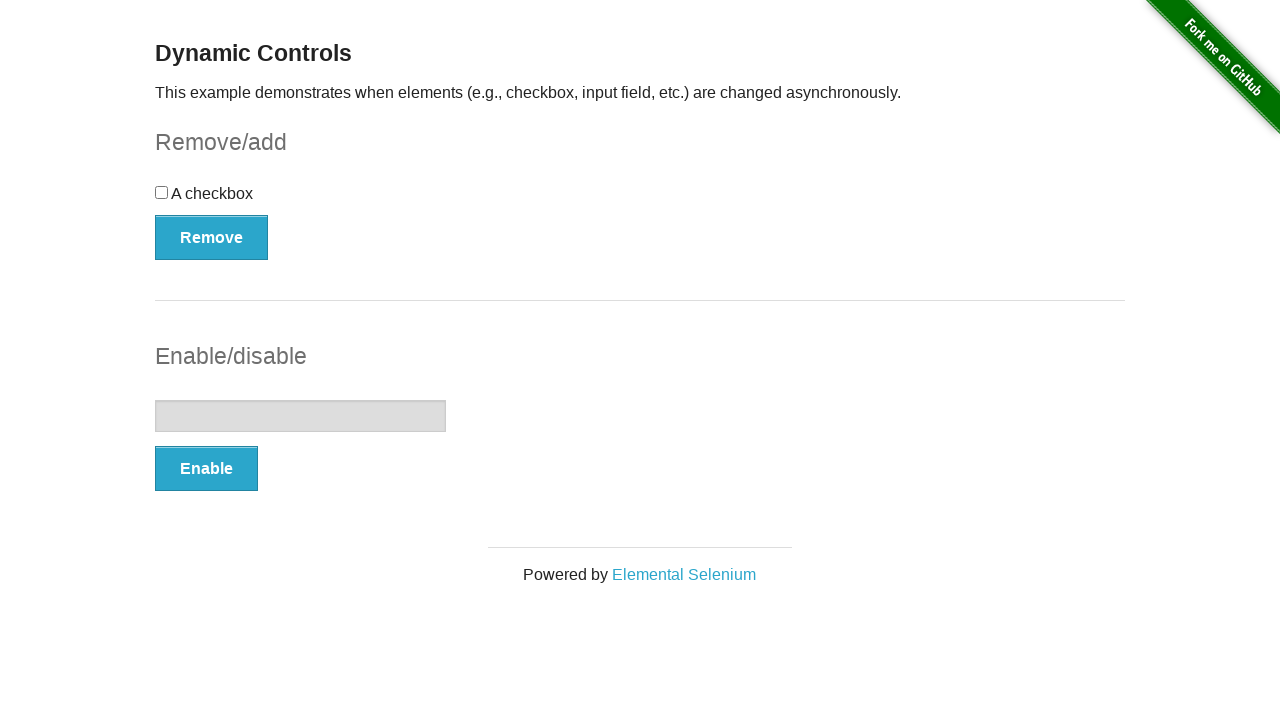

Clicked on checkbox to select it at (162, 192) on input[type='checkbox']
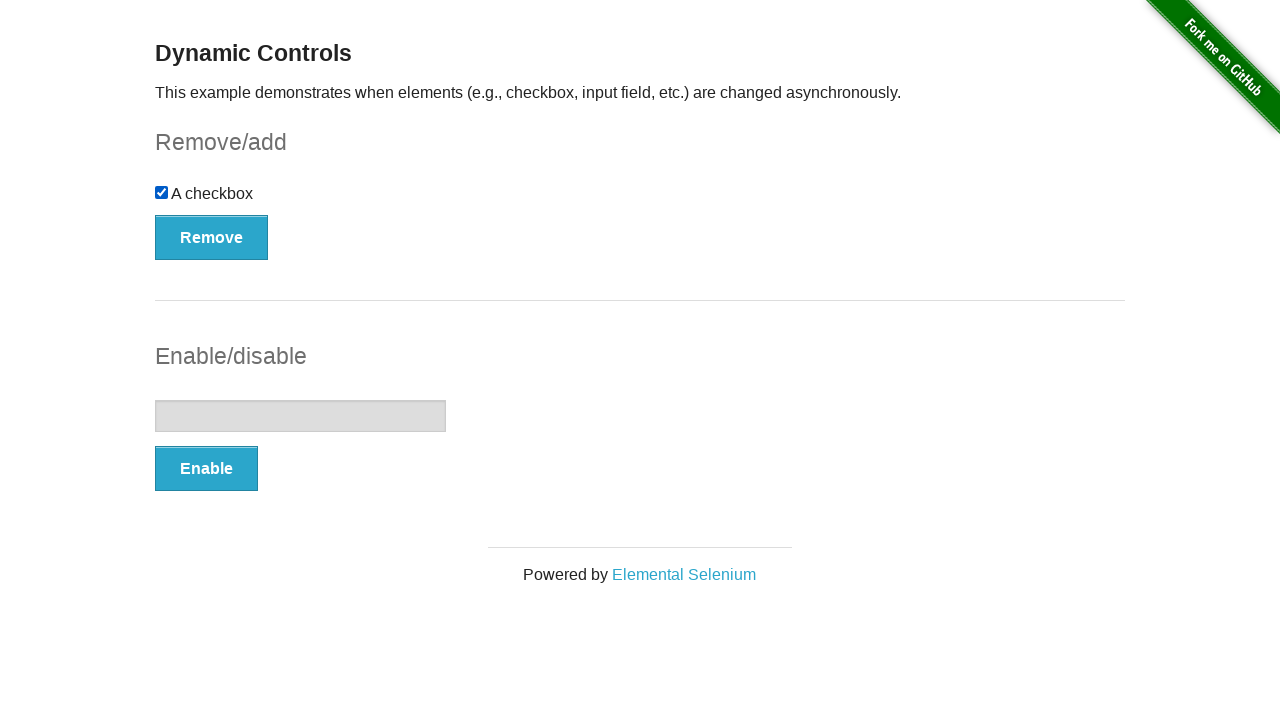

Clicked Remove button to remove checkbox at (212, 237) on button[onclick='swapCheckbox()']
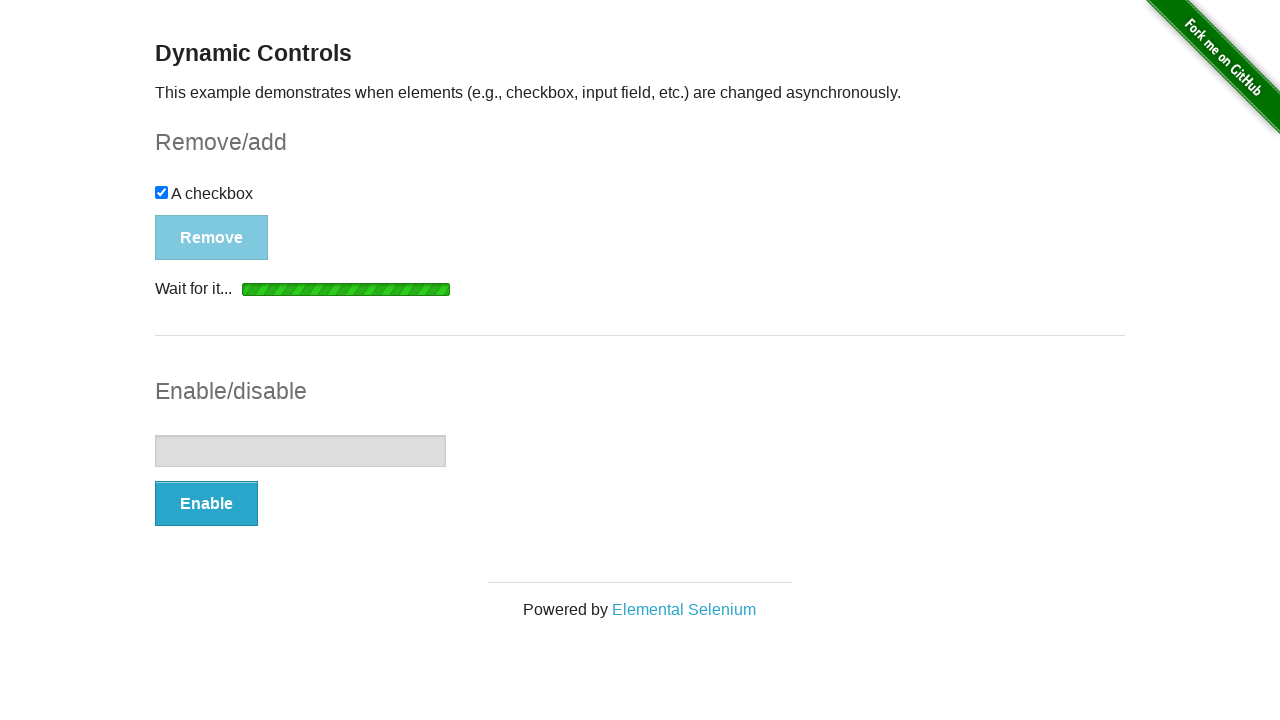

Verified that "It's gone!" message appeared after checkbox removal
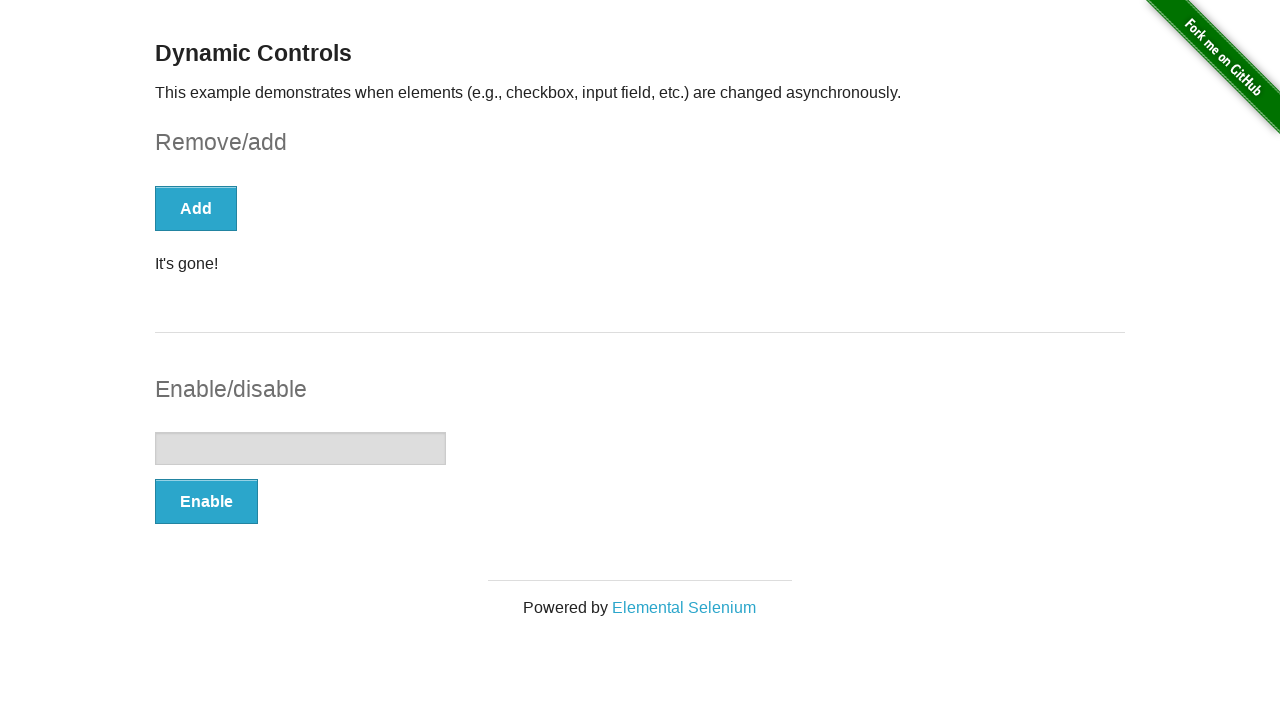

Asserted that checkbox count is 0 (checkbox was successfully removed)
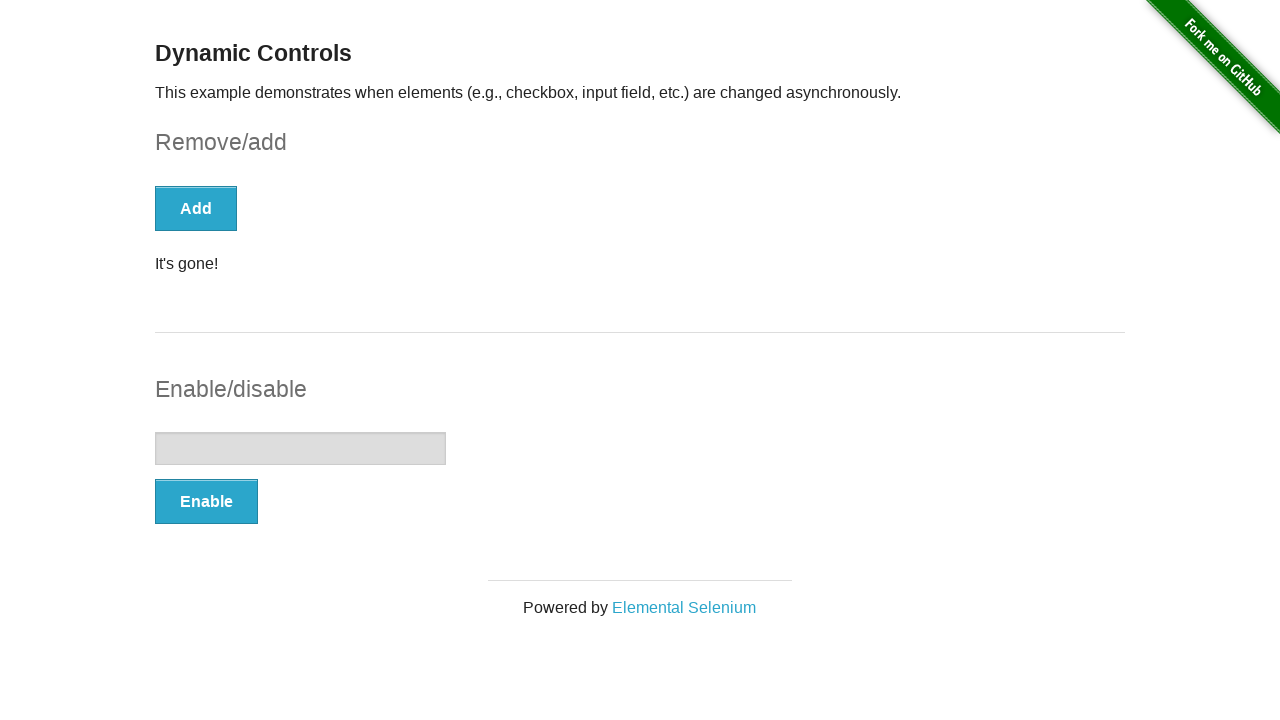

Clicked Add button to add checkbox back at (196, 208) on button[onclick='swapCheckbox()']
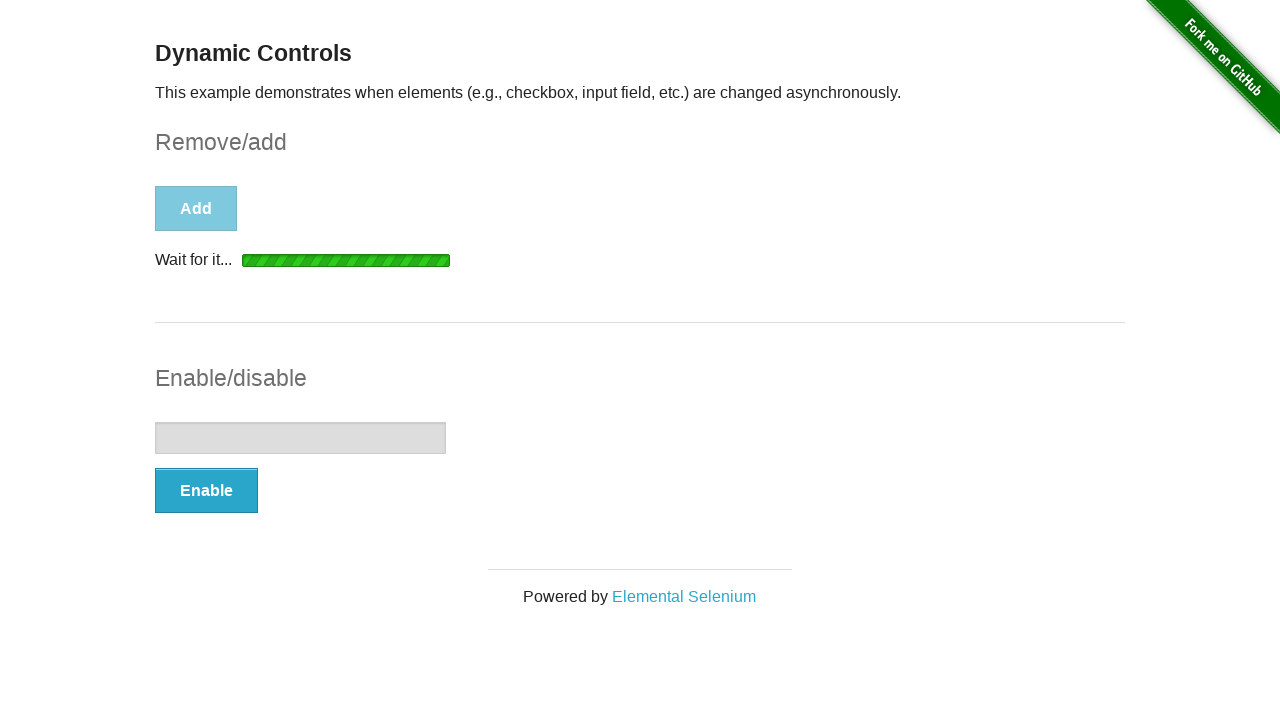

Verified that "It's back!" message appeared after checkbox was added
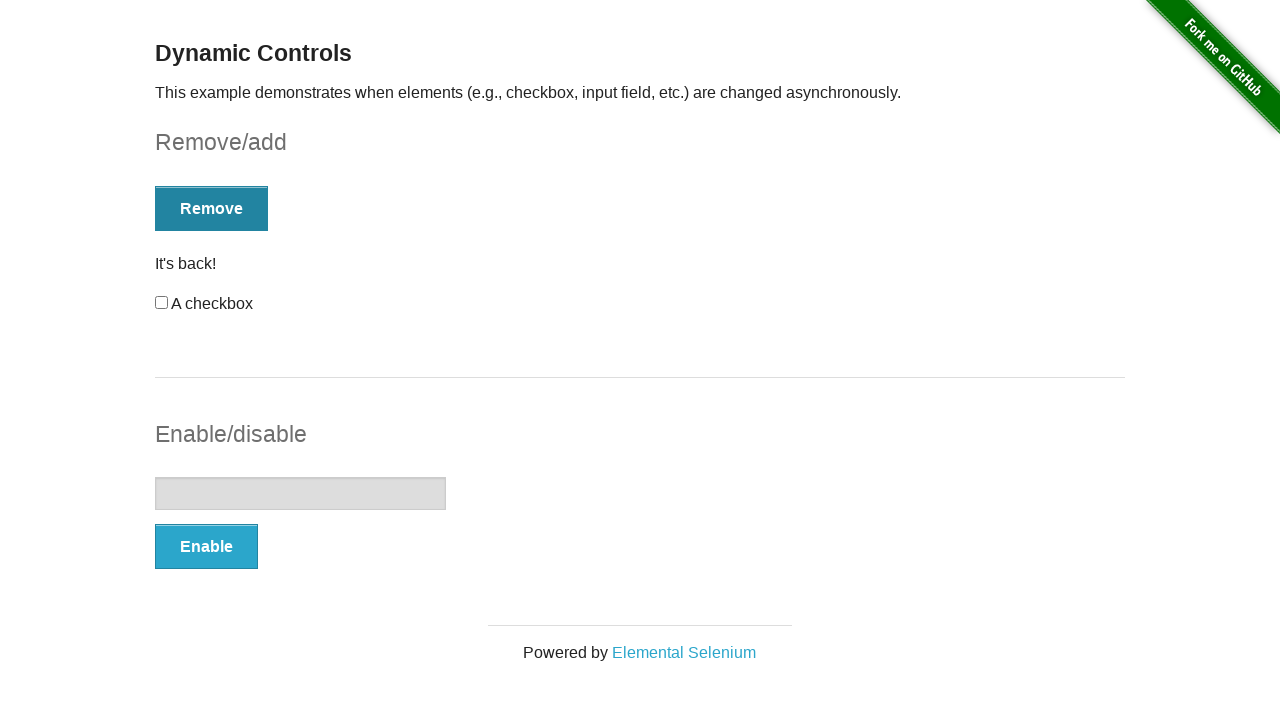

Clicked on checkbox again to select it after it was re-added at (162, 303) on input[type='checkbox']
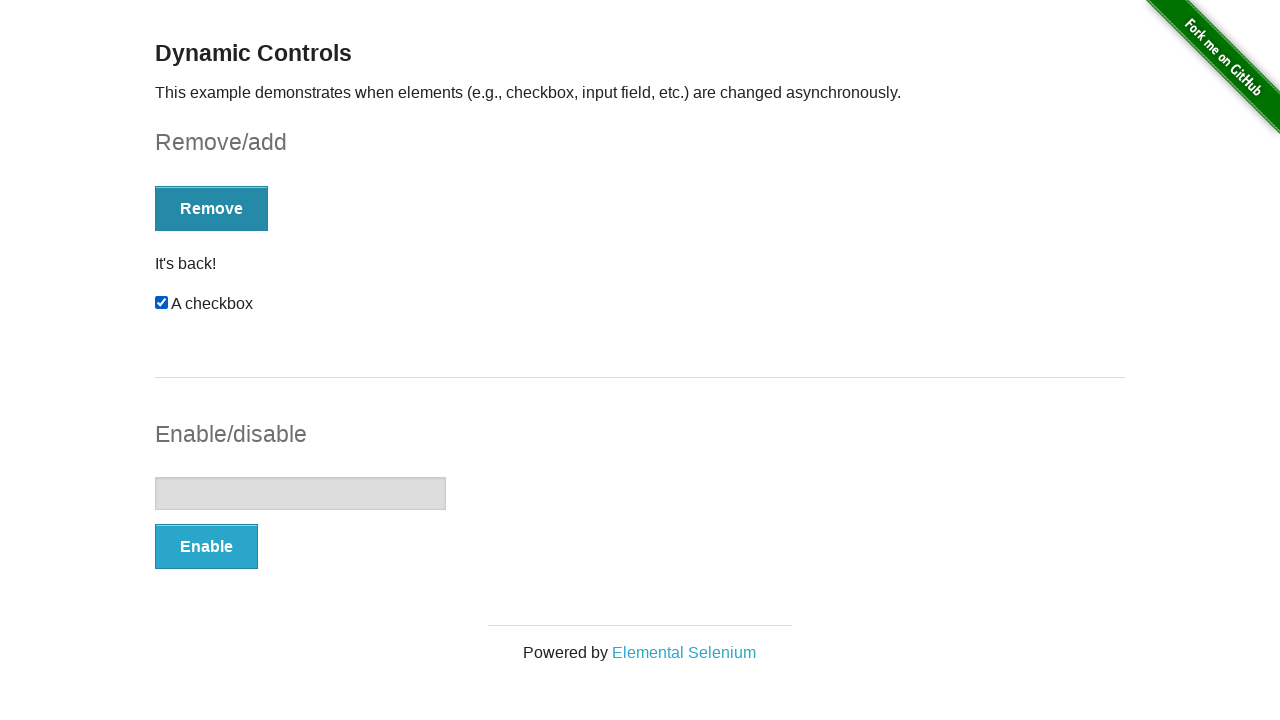

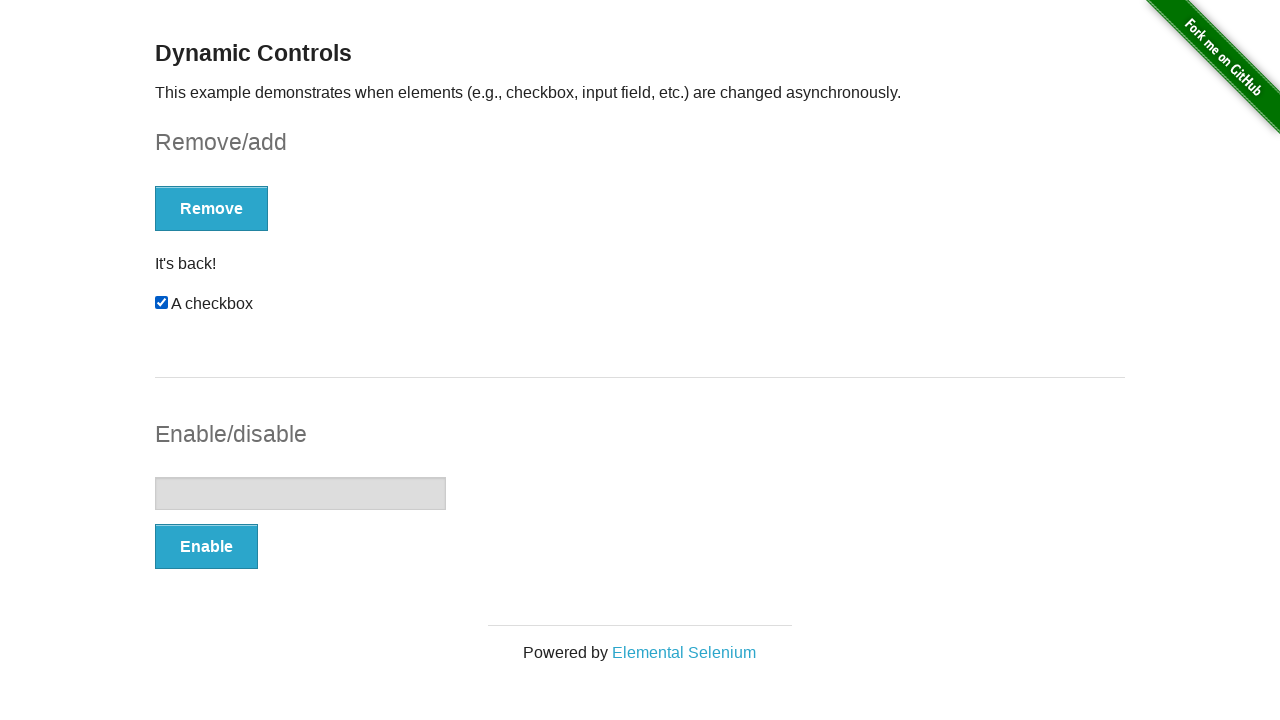